Tests the Python.org search feature by searching for "pycon" and verifying that search results are displayed.

Starting URL: http://www.python.org

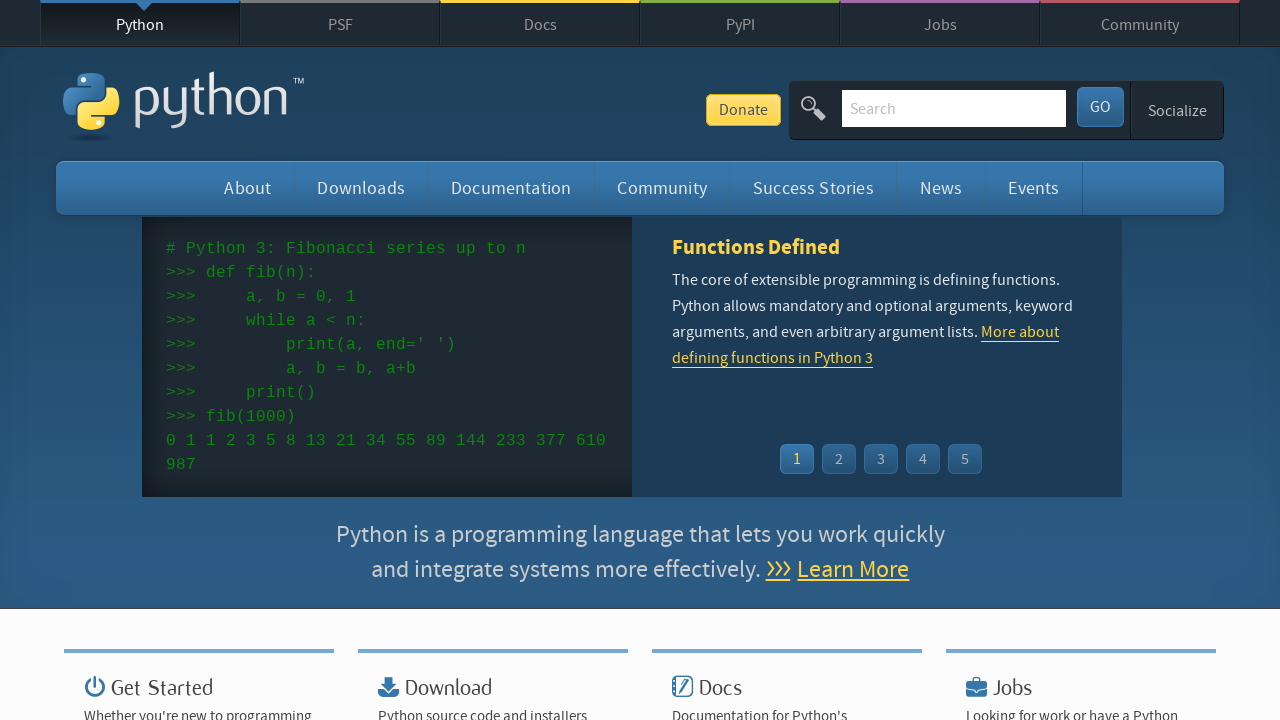

Verified page title contains 'Python'
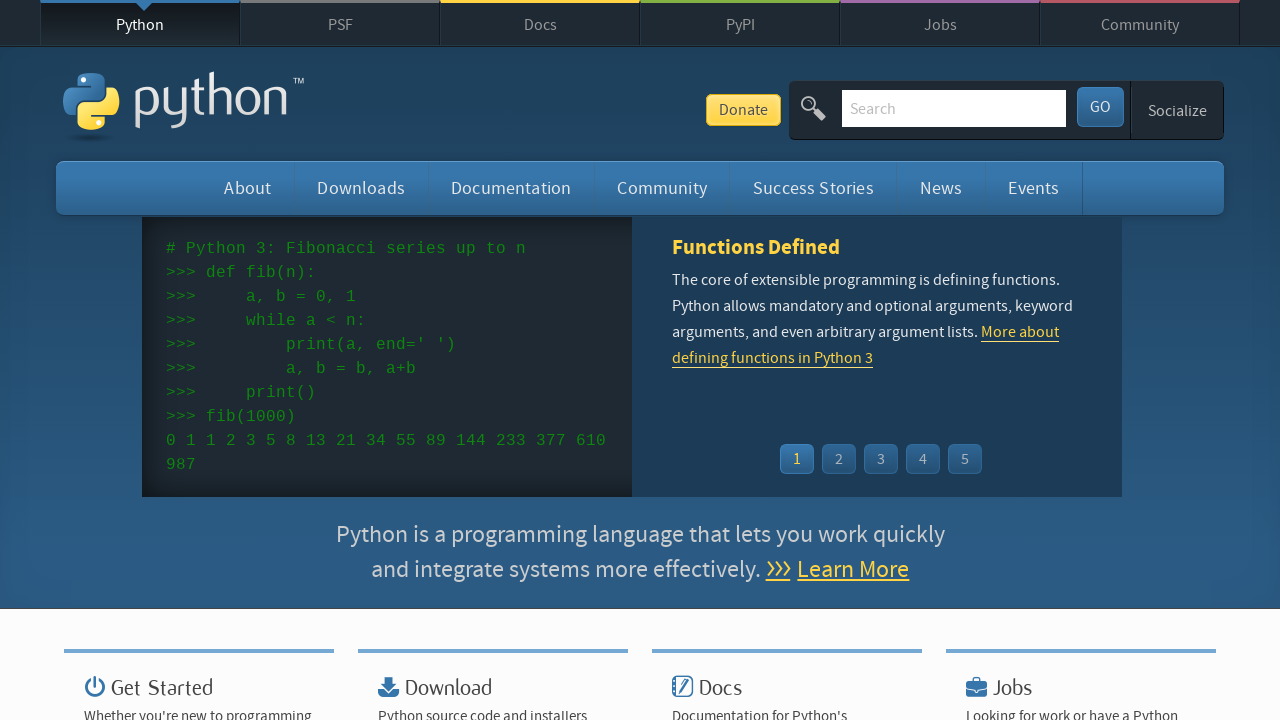

Filled search field with 'pycon' on input[name='q']
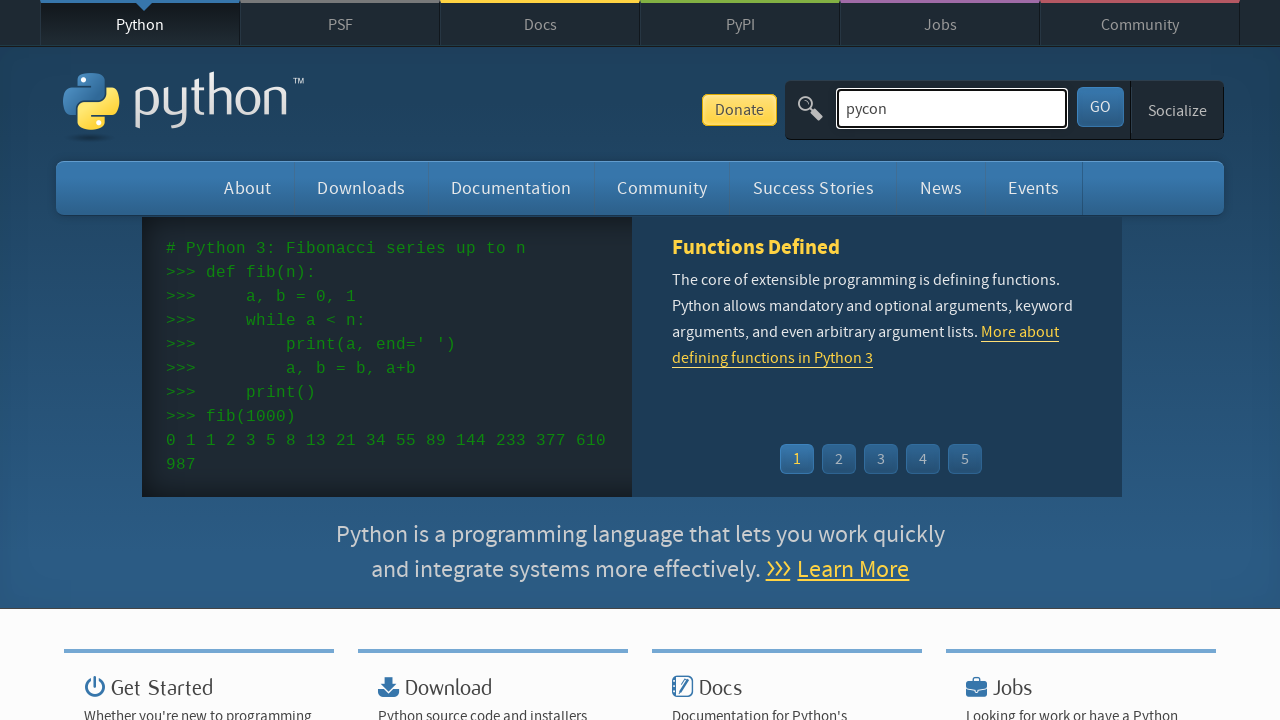

Clicked submit button to search for 'pycon' at (1100, 107) on button[id='submit']
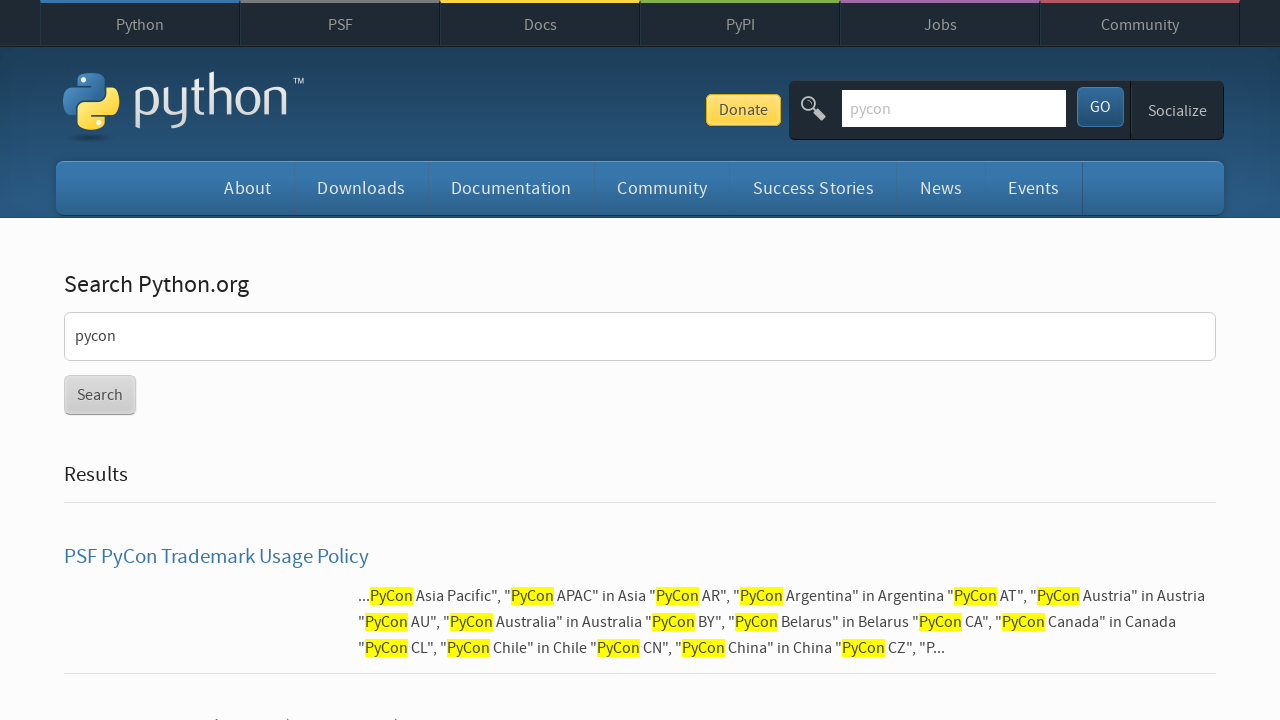

Search results page loaded
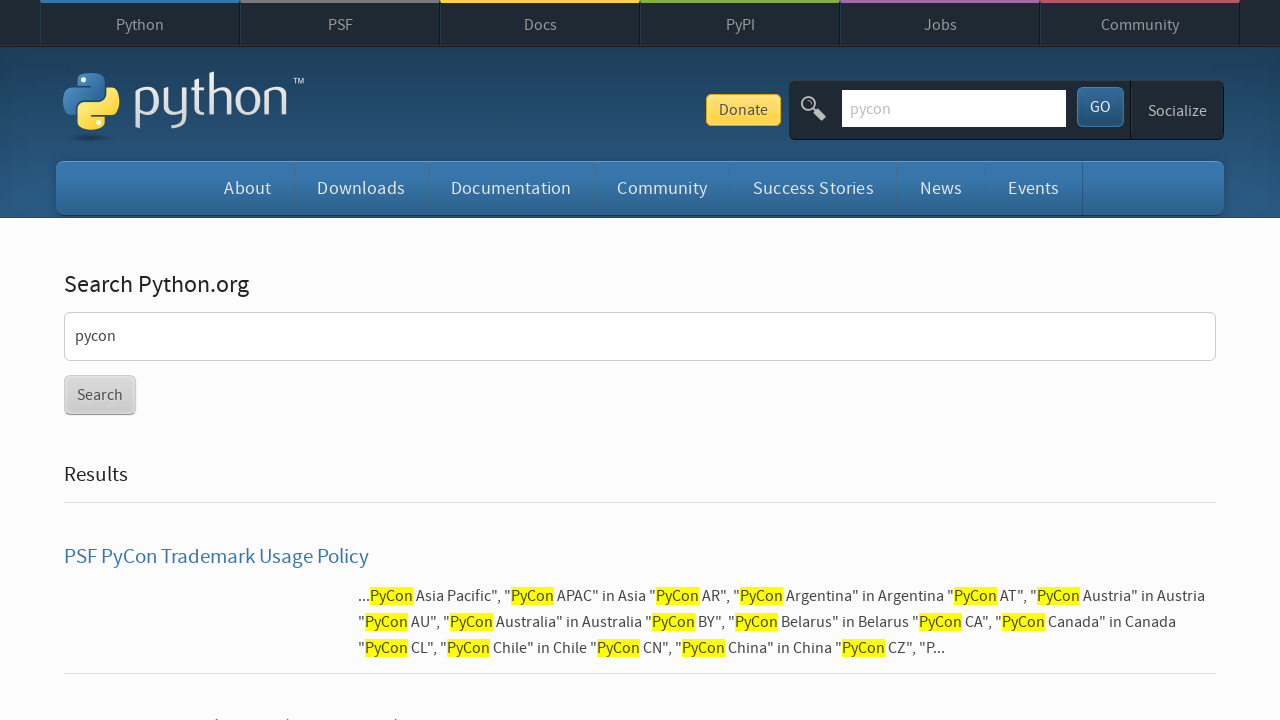

Verified search results are not empty (20 results found)
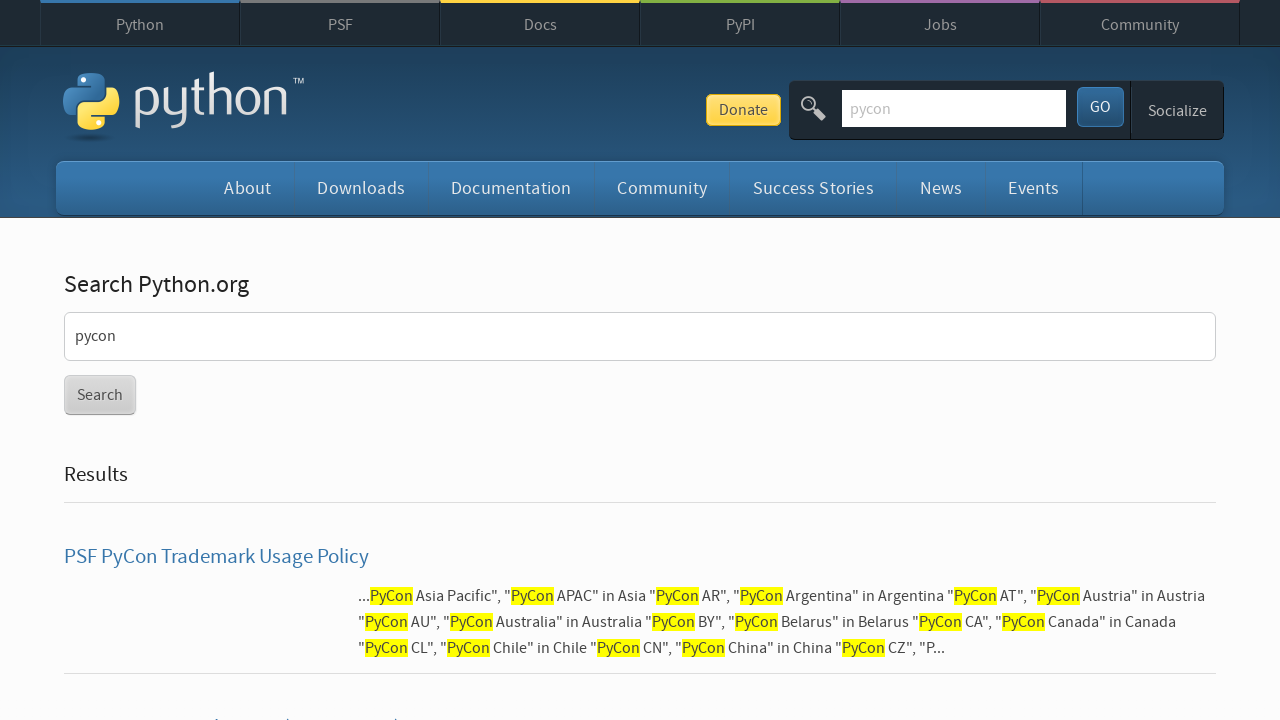

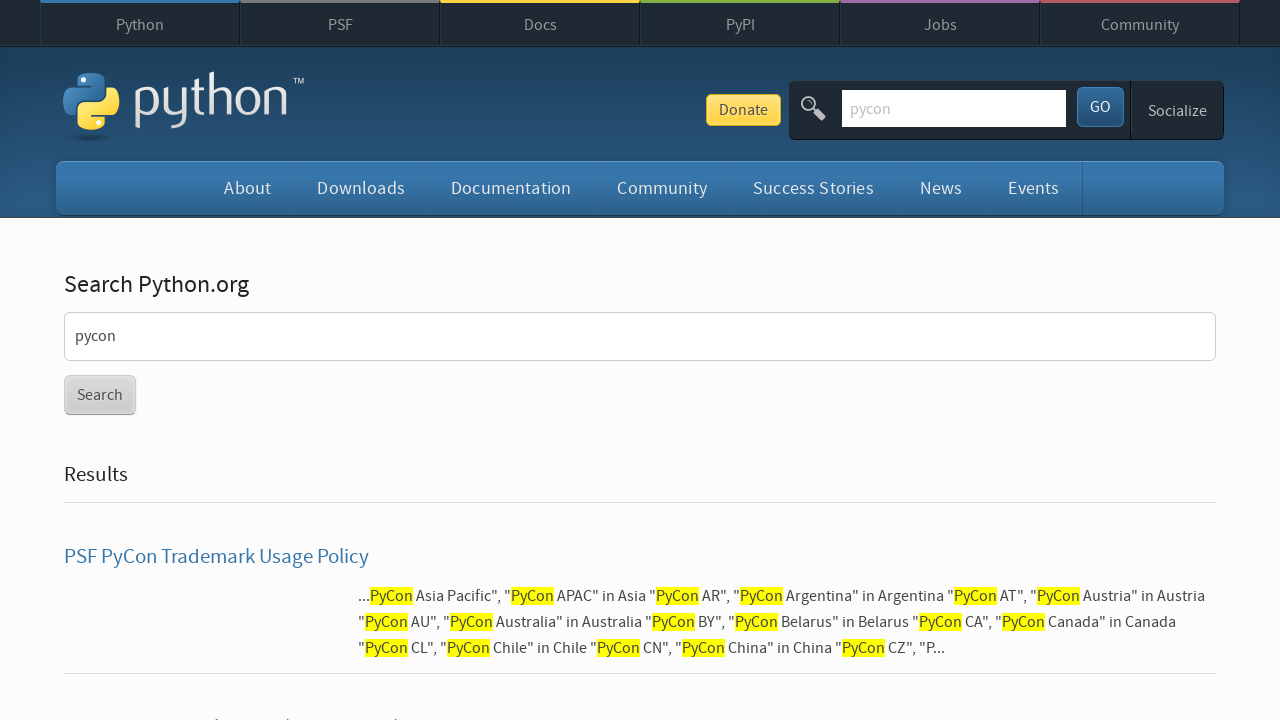